Tests a slow calculator web application by setting a delay, performing addition (7 + 8), and verifying the result equals 15

Starting URL: https://bonigarcia.dev/selenium-webdriver-java/slow-calculator.html

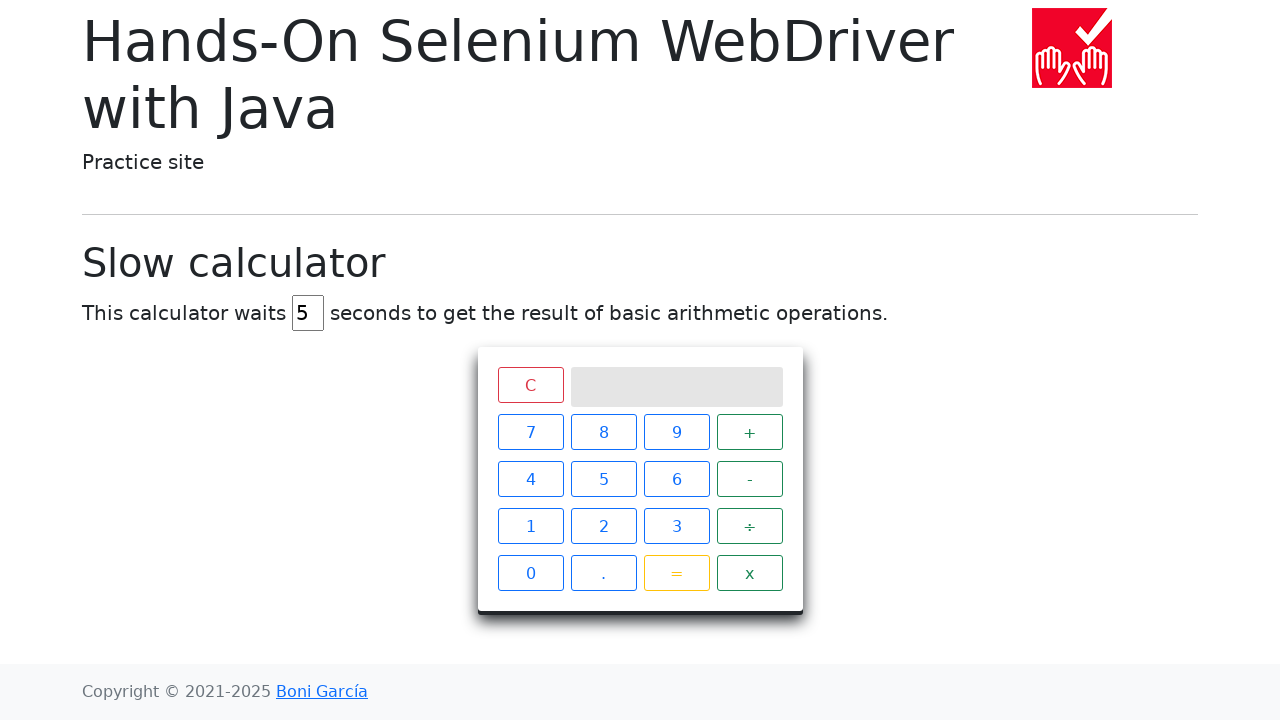

Navigated to slow calculator application
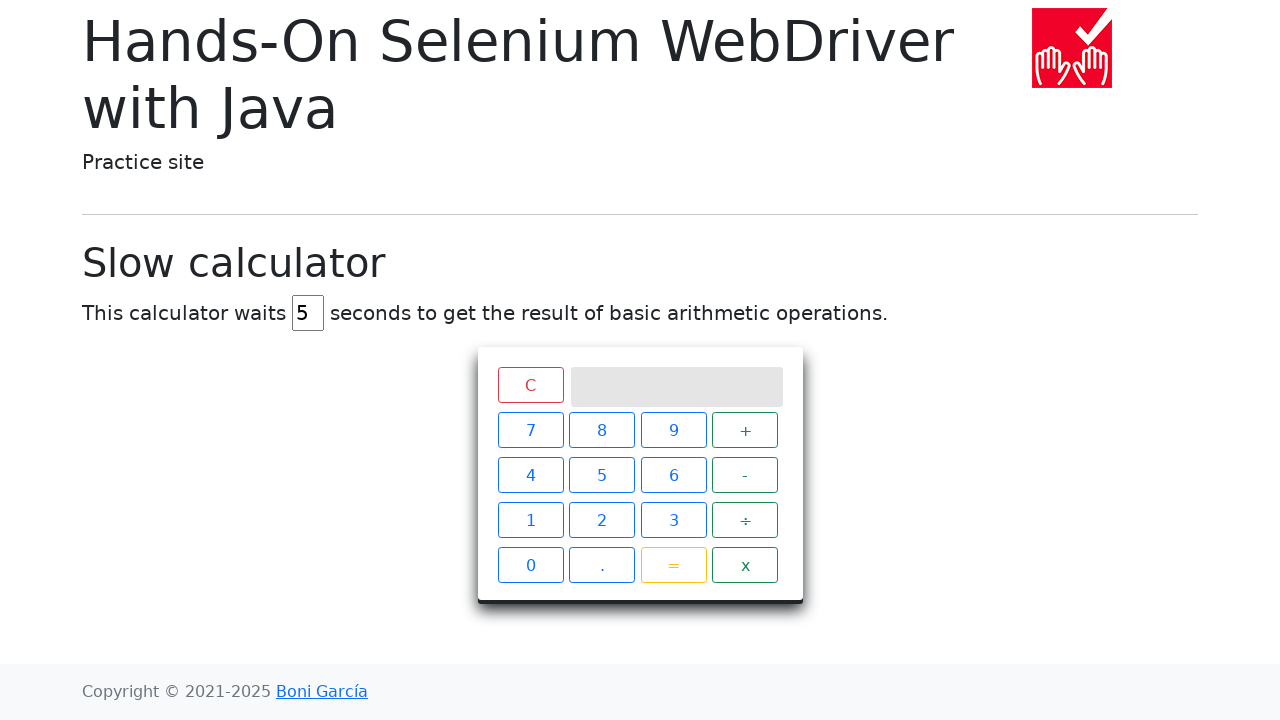

Cleared delay input field on xpath=//input[@id='delay']
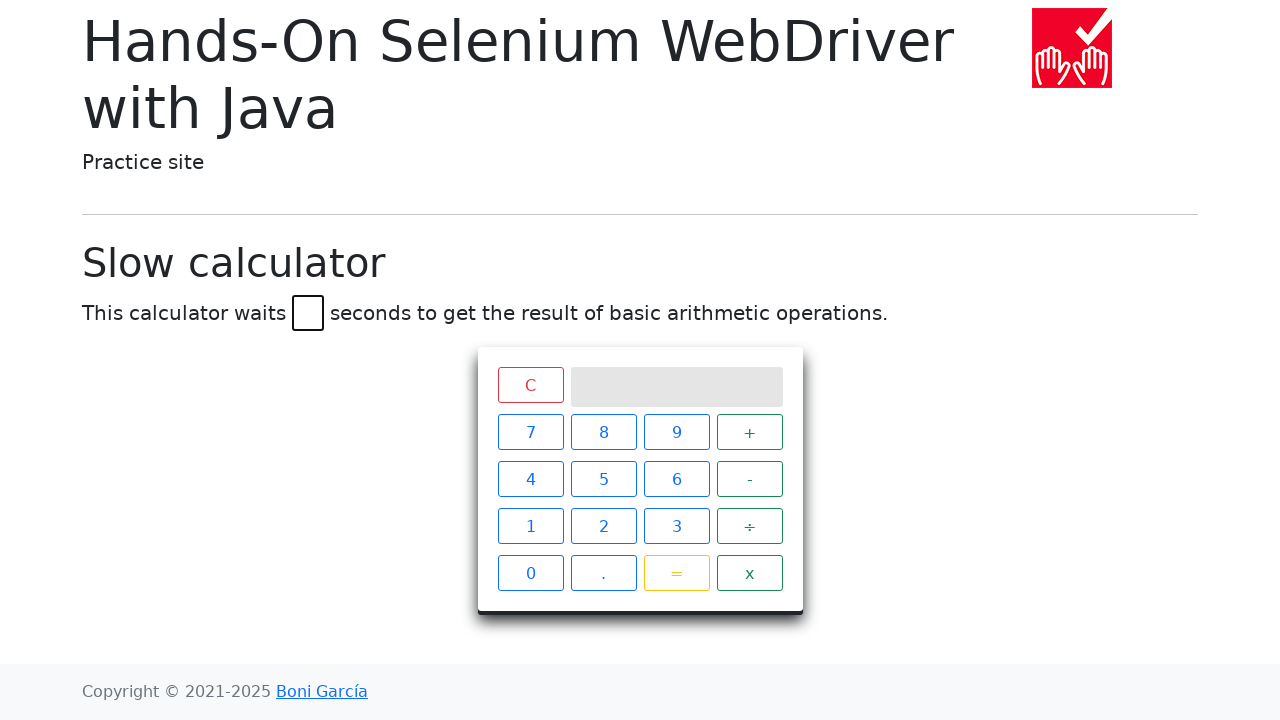

Set delay to 45 milliseconds on xpath=//input[@id='delay']
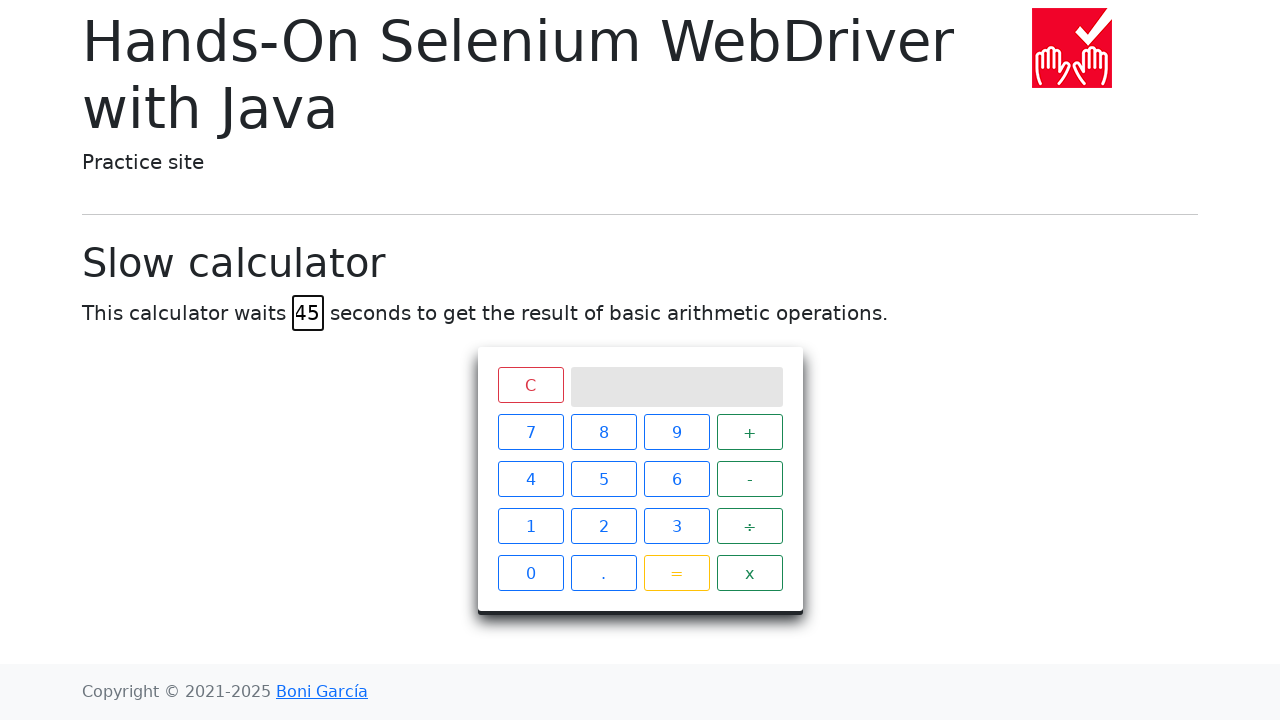

Clicked number 7 at (530, 432) on xpath=//span[contains(concat(' ',@class,' '),'btn') and normalize-space(.)='7']
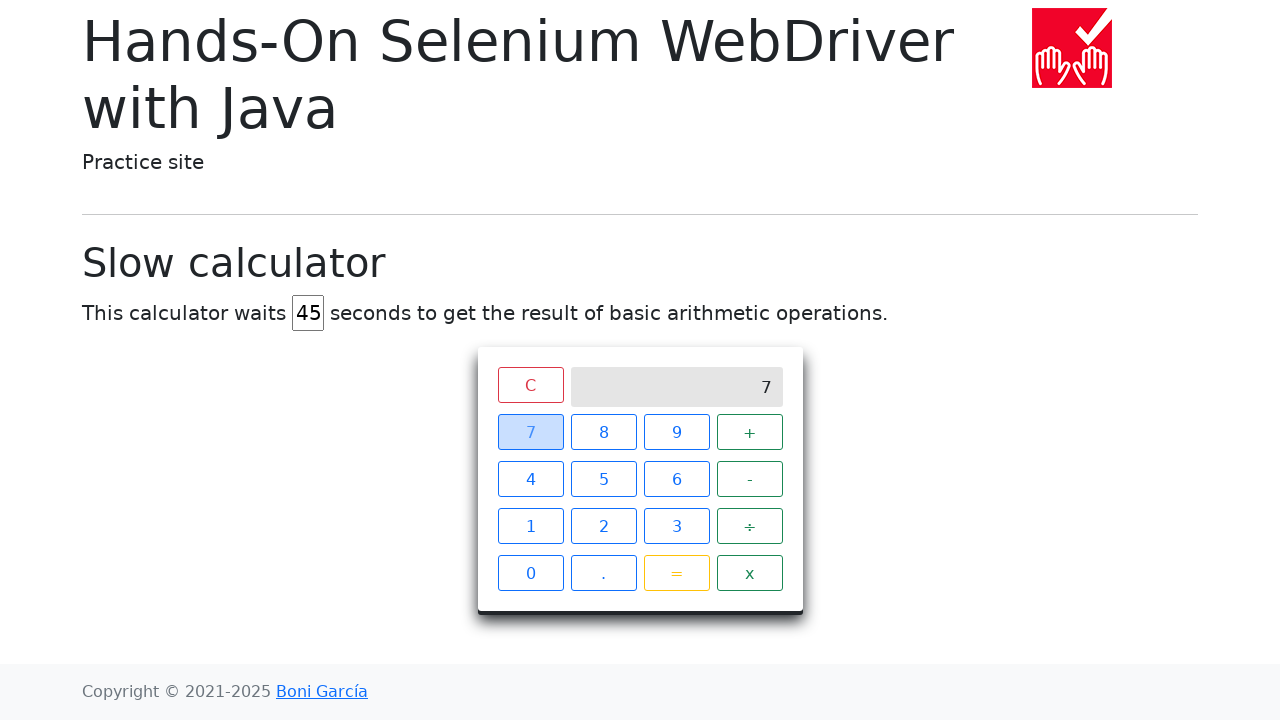

Clicked addition operator at (750, 432) on xpath=//span[contains(concat(' ',@class,' '),'operator') and normalize-space(.)=
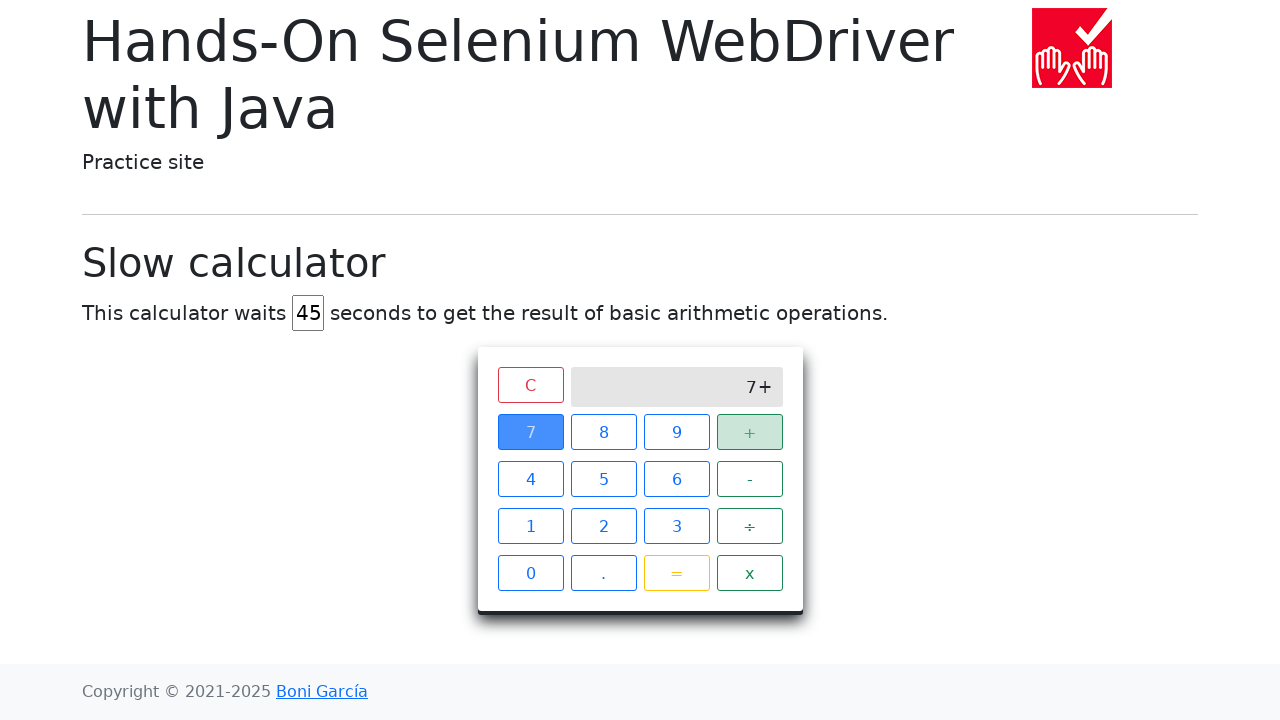

Clicked number 8 at (604, 432) on xpath=//span[contains(concat(' ',@class,' '),'btn') and normalize-space(.)='8']
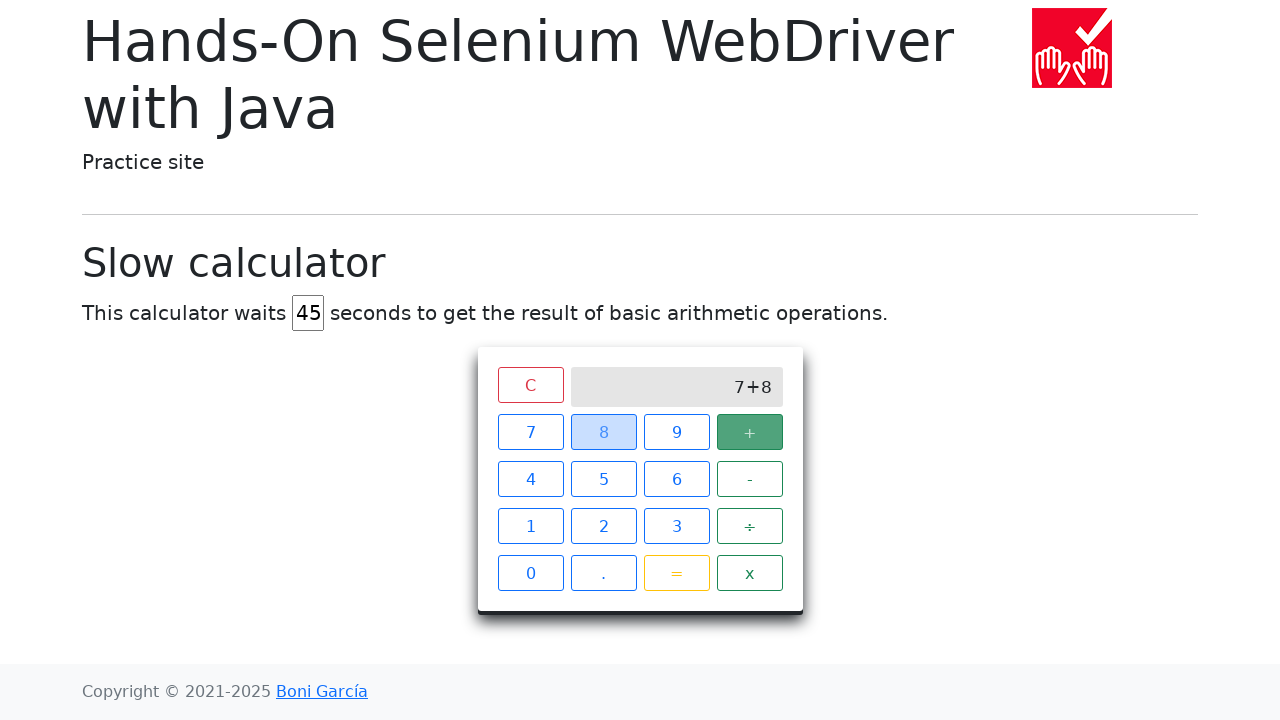

Clicked equals button to calculate result at (676, 573) on xpath=//span[contains(concat(' ',@class,' '),'btn') and normalize-space(.)='=']
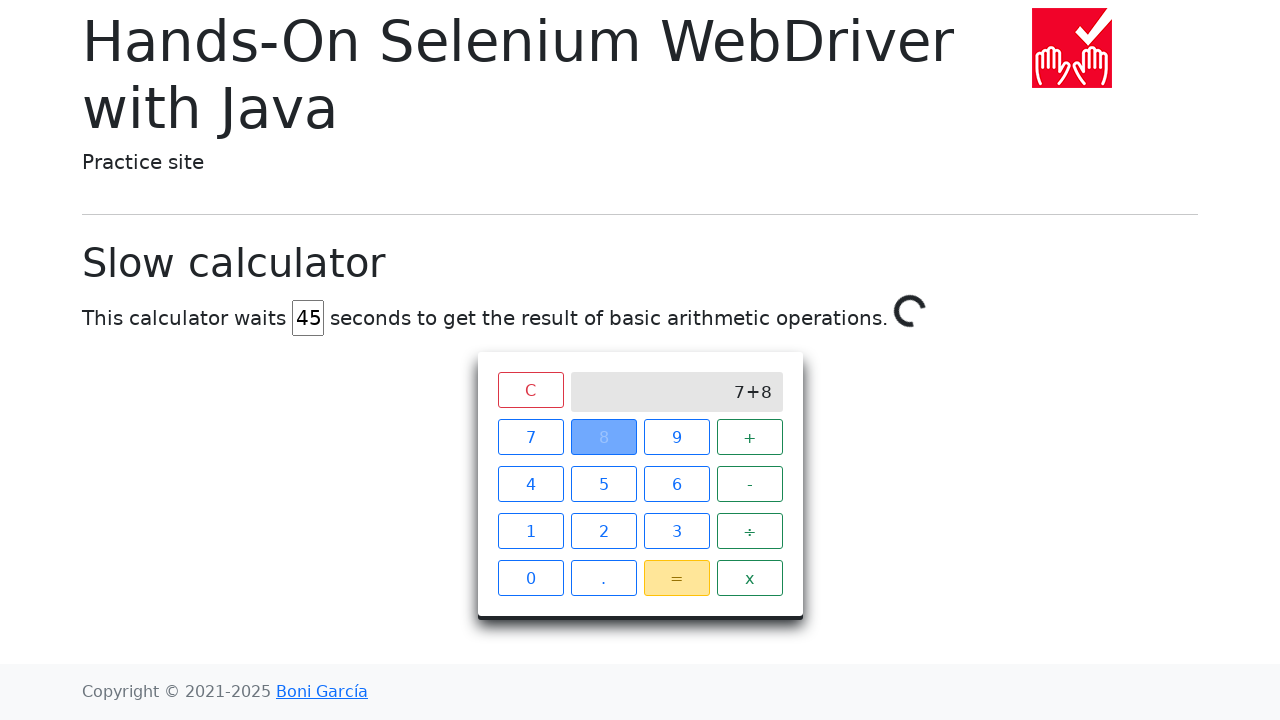

Result 15 appeared on calculator screen after delay
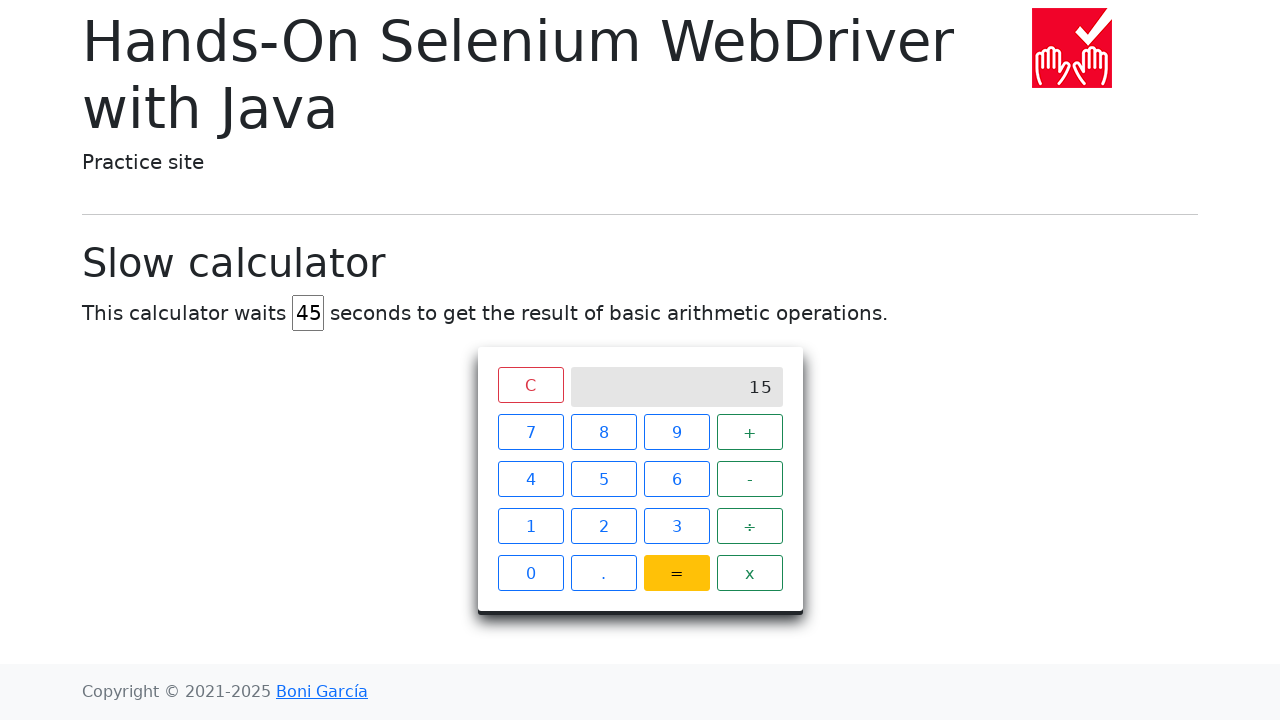

Verified calculation result equals 15
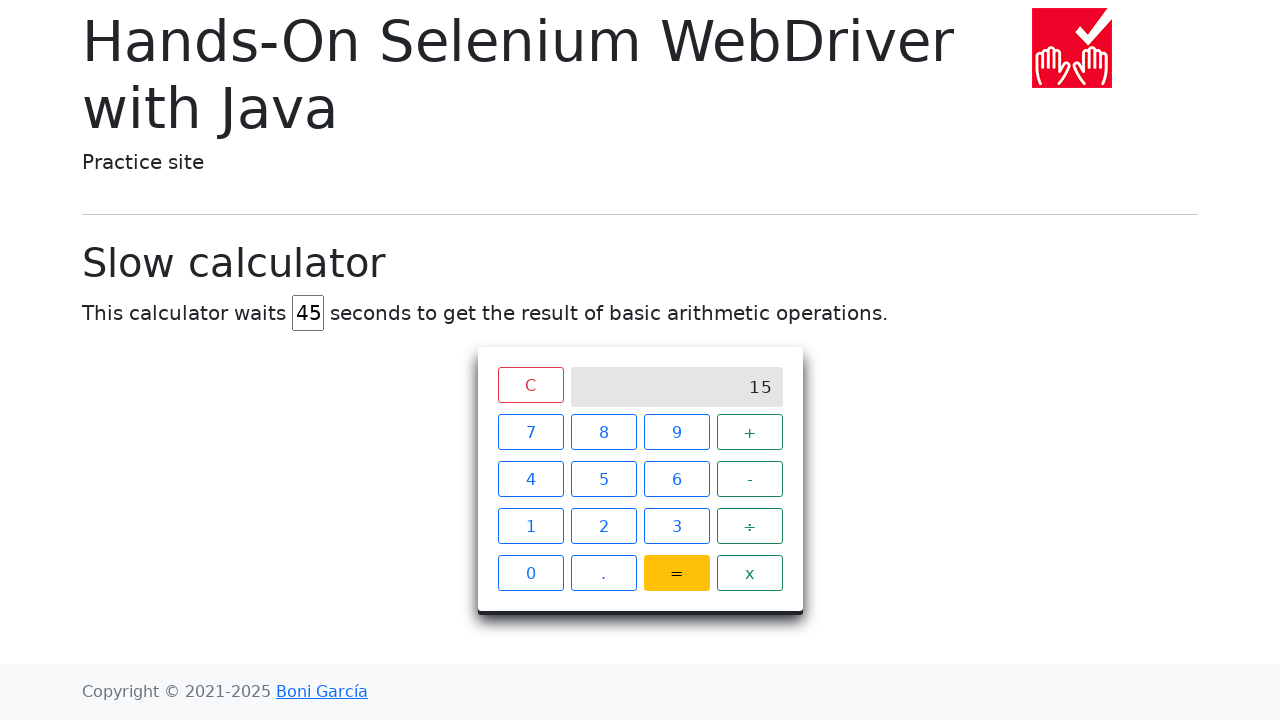

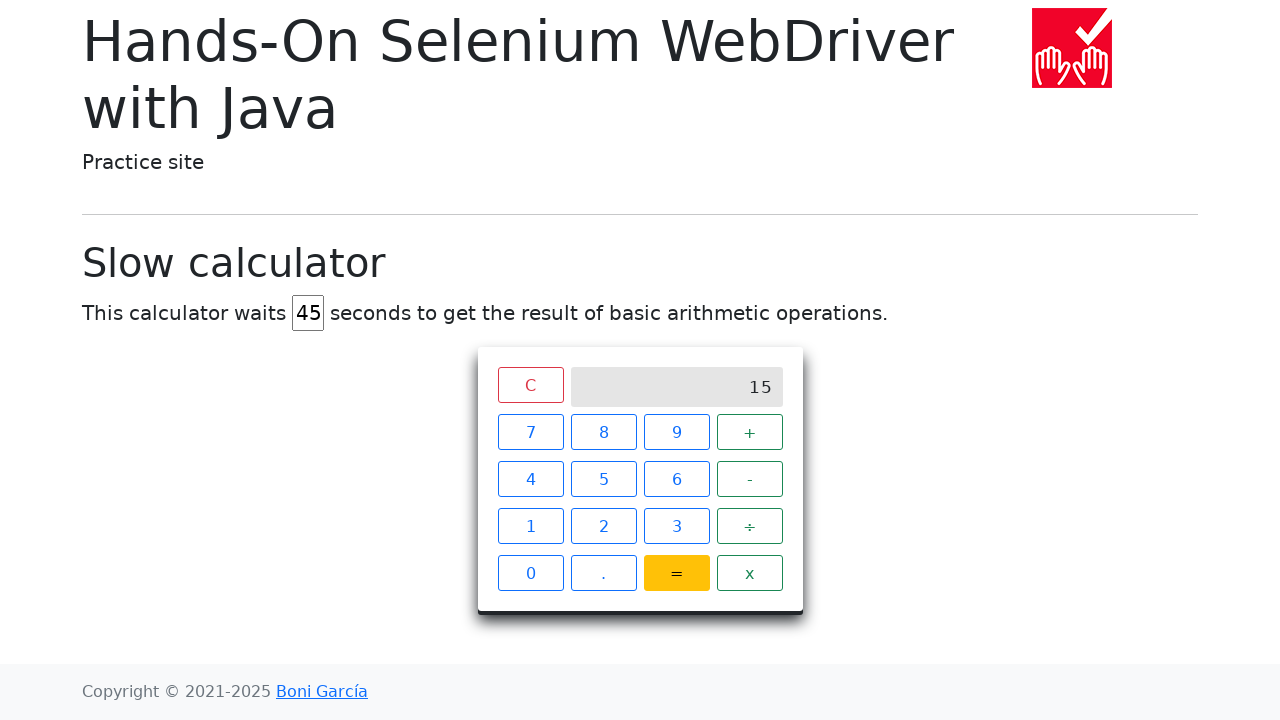